Tests email input by entering a valid email and verifying the result is displayed

Starting URL: https://www.qa-practice.com/elements/input/email

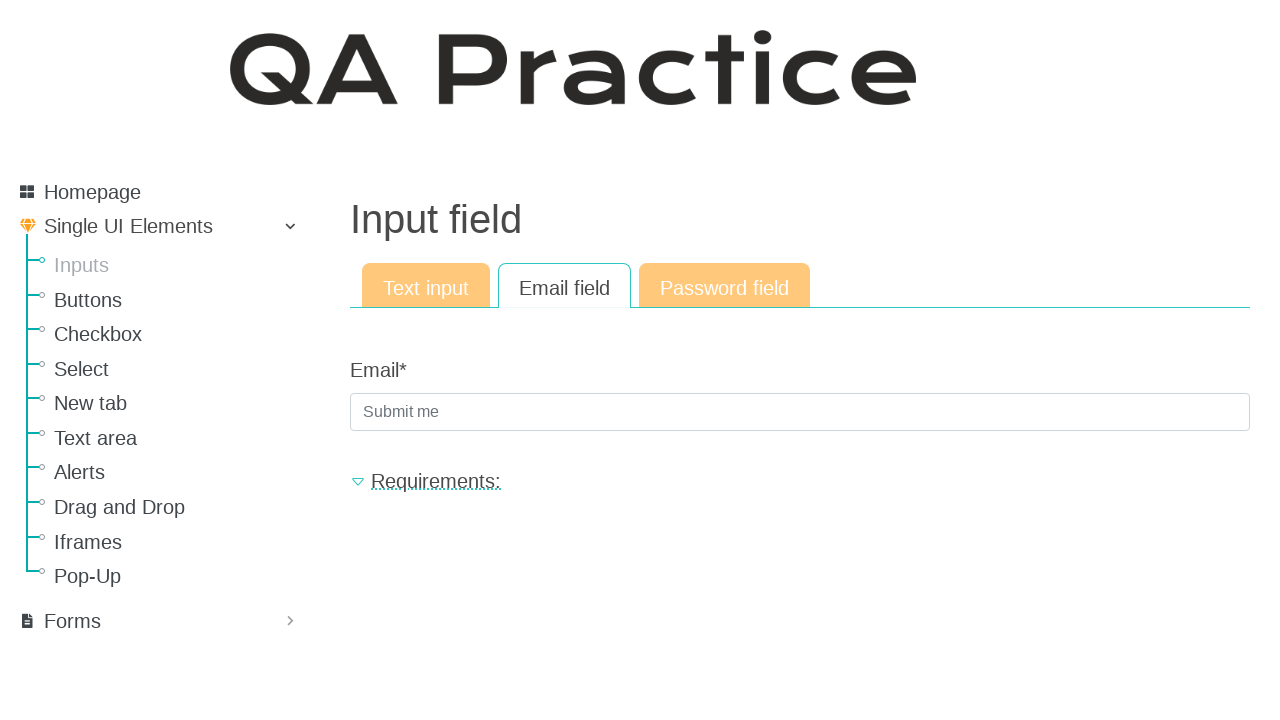

Filled email input field with 'dsa@localhost' on #id_email
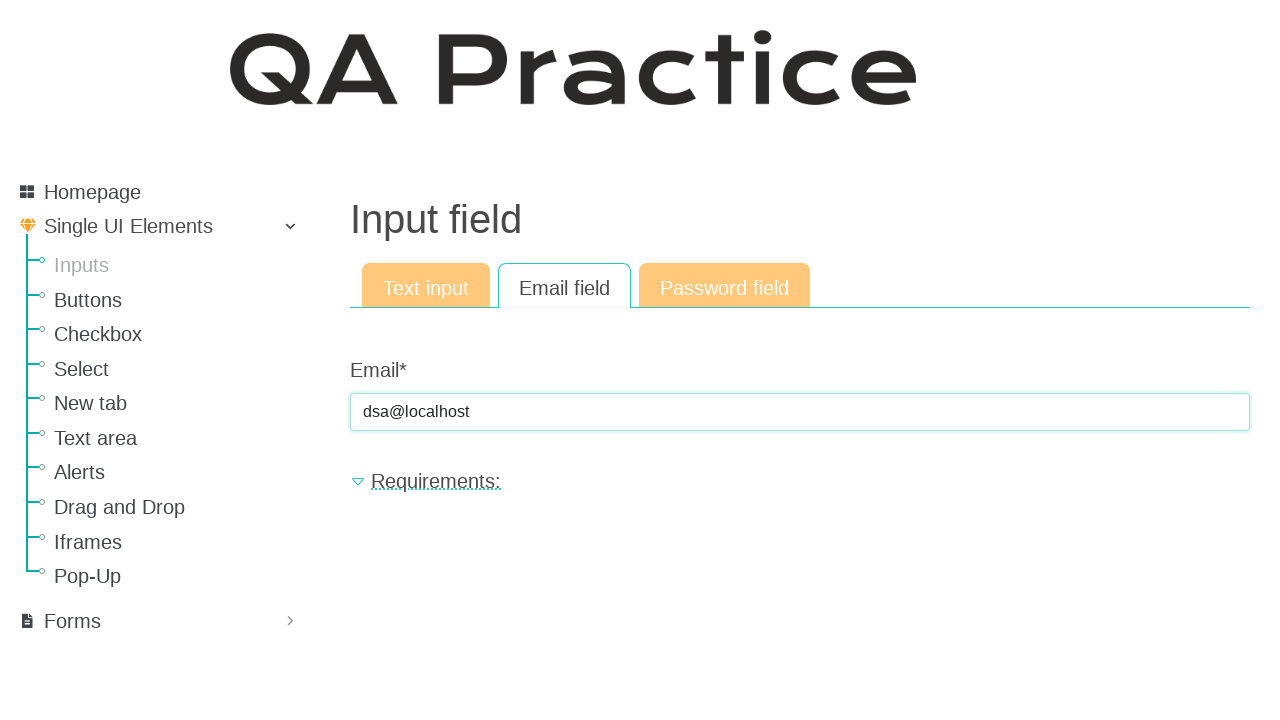

Pressed Enter to submit the form on #id_email
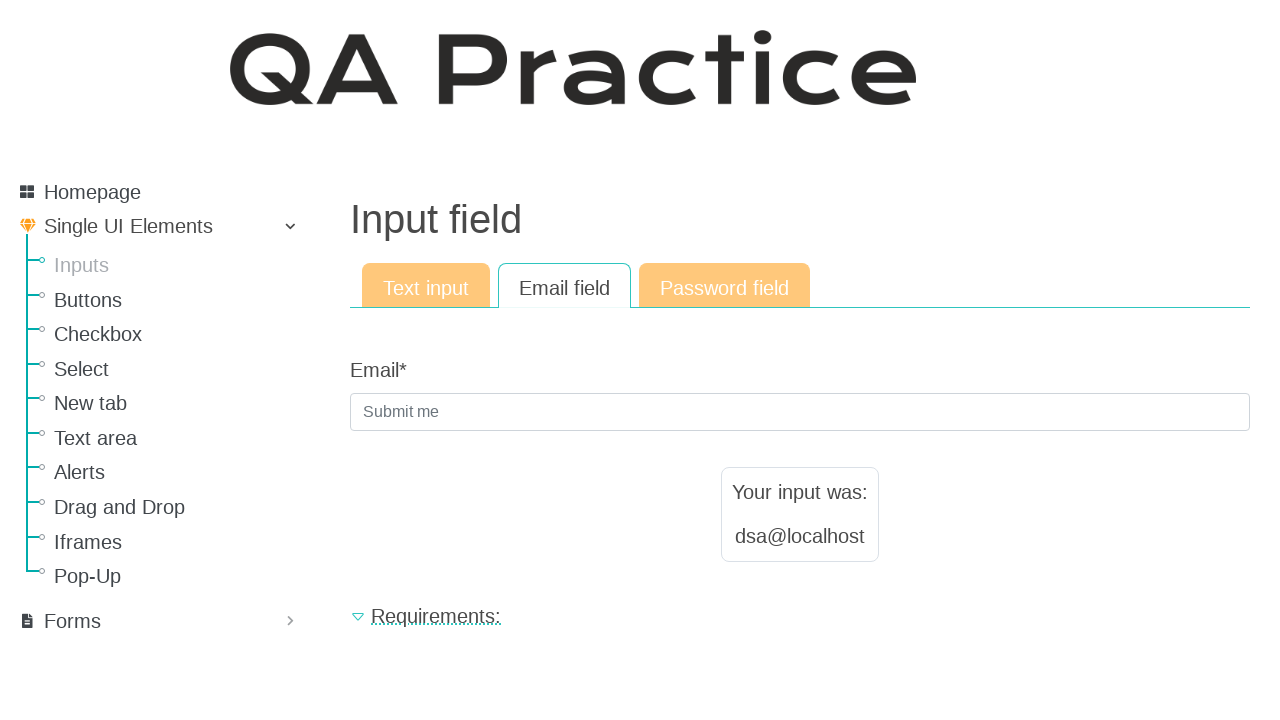

Result text element loaded
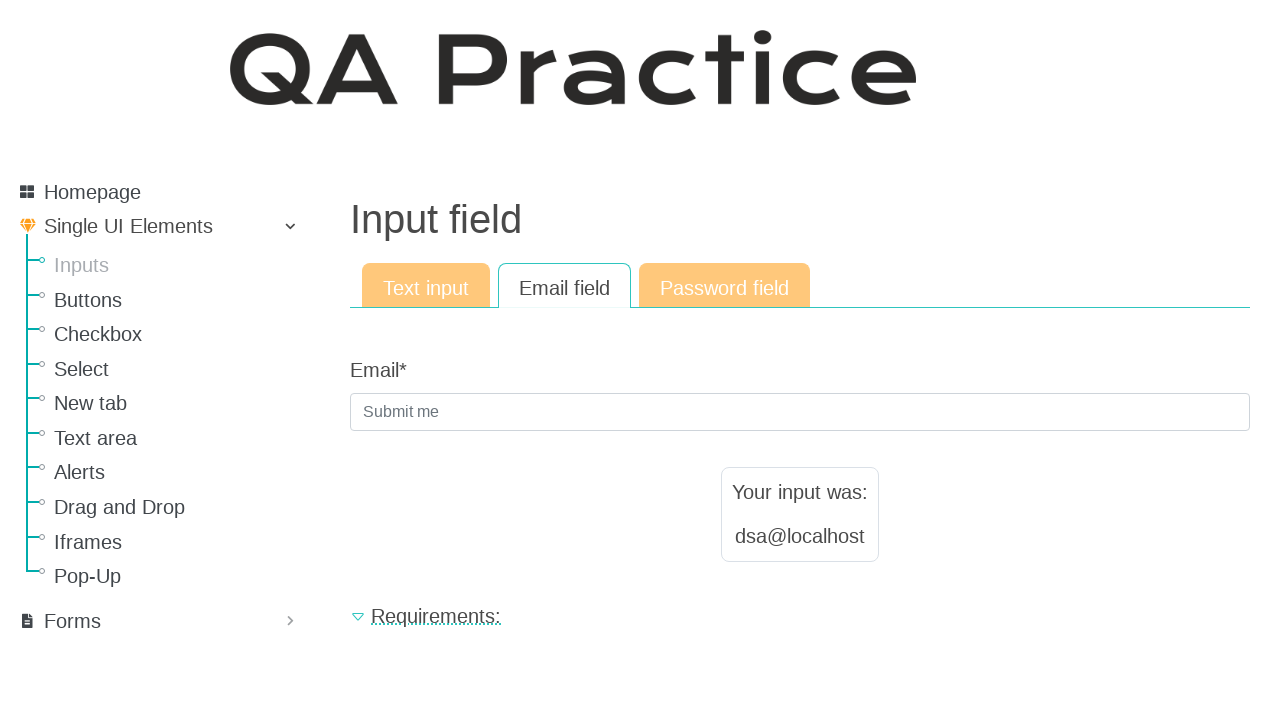

Verified email 'dsa@localhost' is displayed in result text
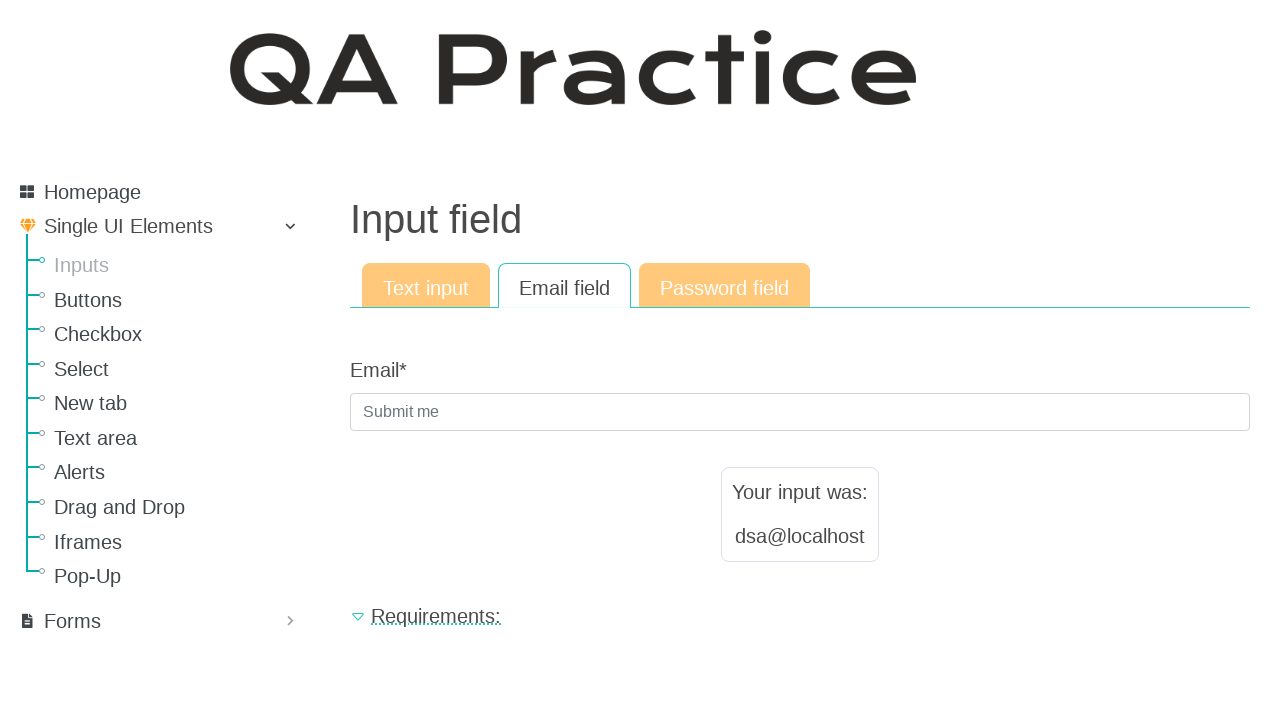

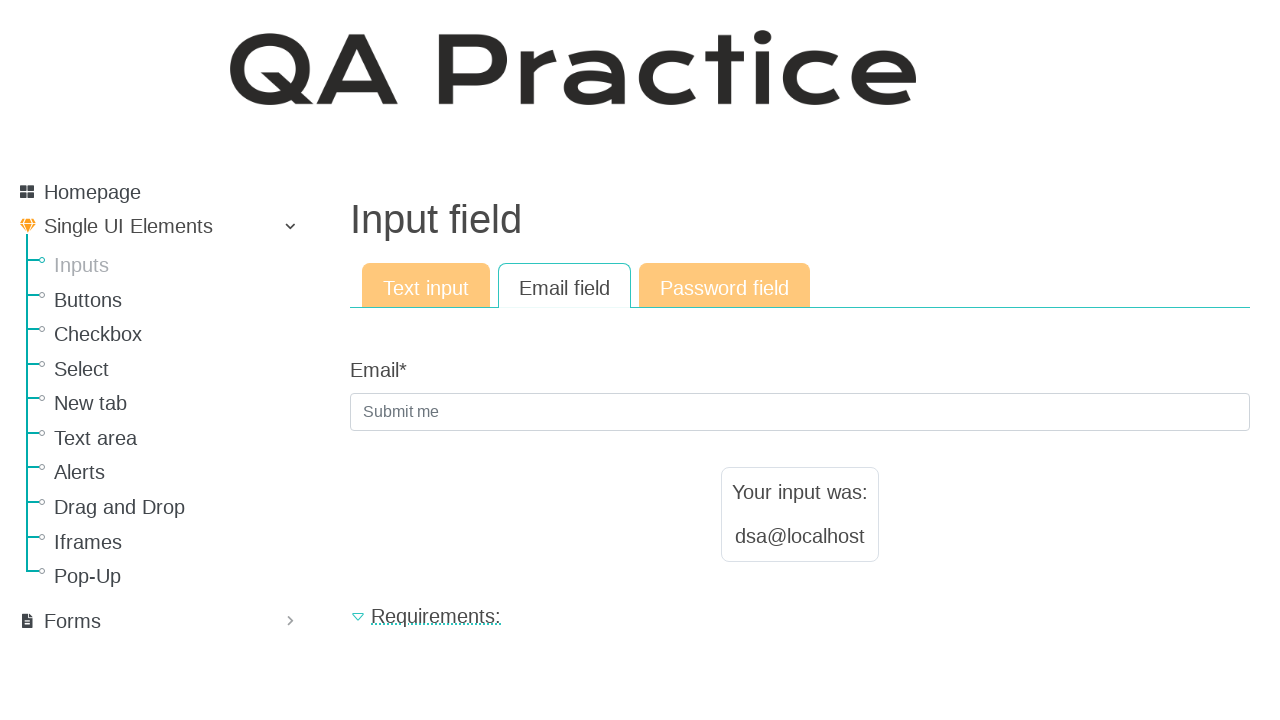